Solves a mathematical problem on a web page by reading a value, calculating the answer using a logarithmic formula, and submitting the form with checkbox and radio button selections

Starting URL: https://suninjuly.github.io/math.html

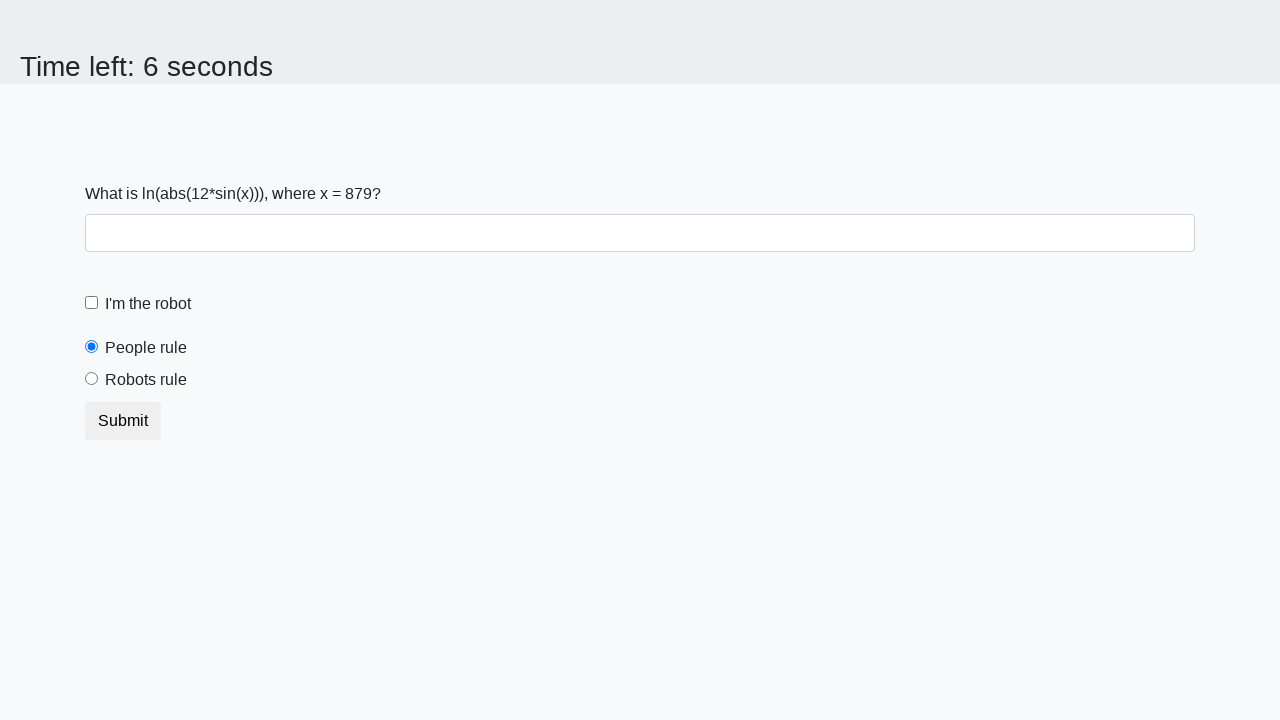

Located the input value element
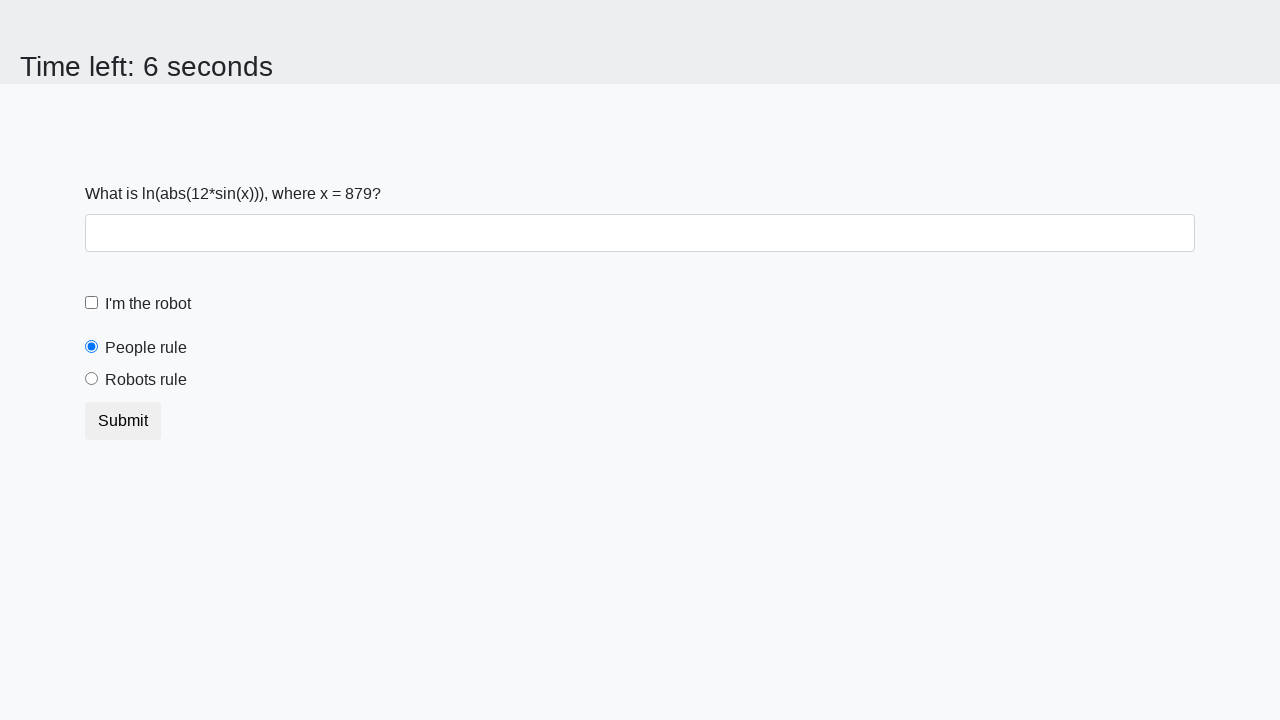

Extracted input value: 879
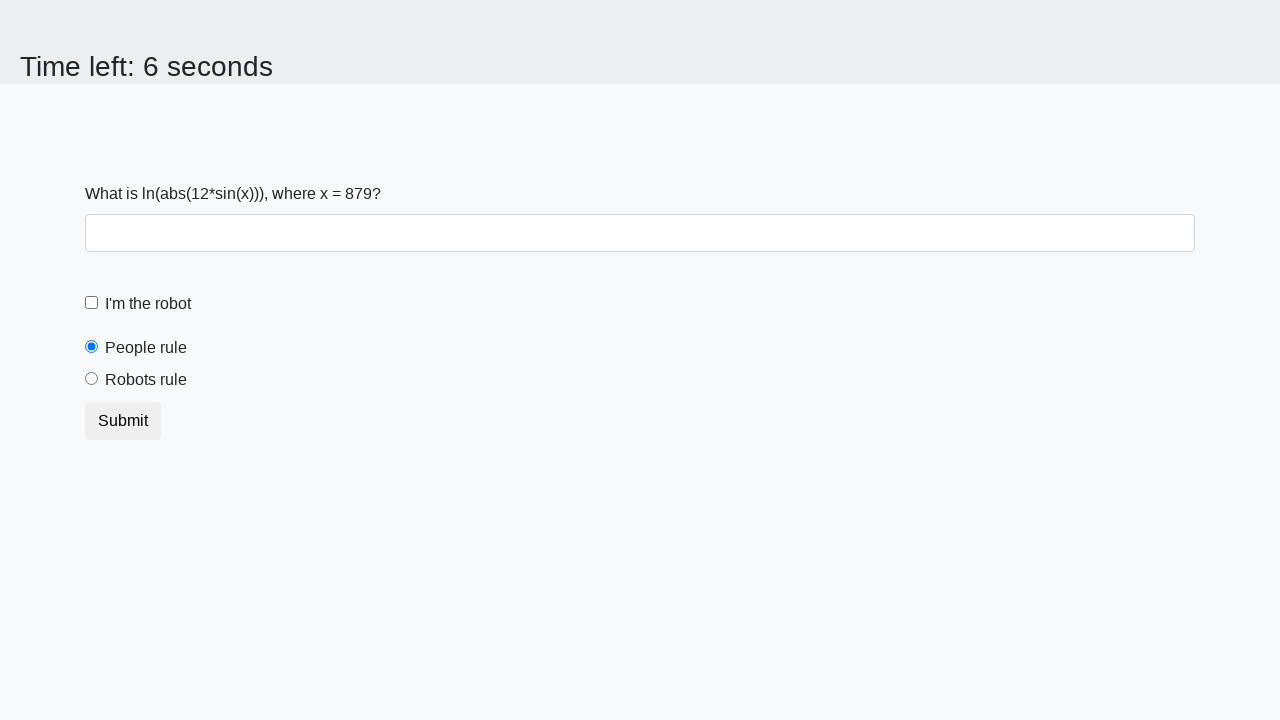

Calculated answer using logarithmic formula: 1.9773286239977044
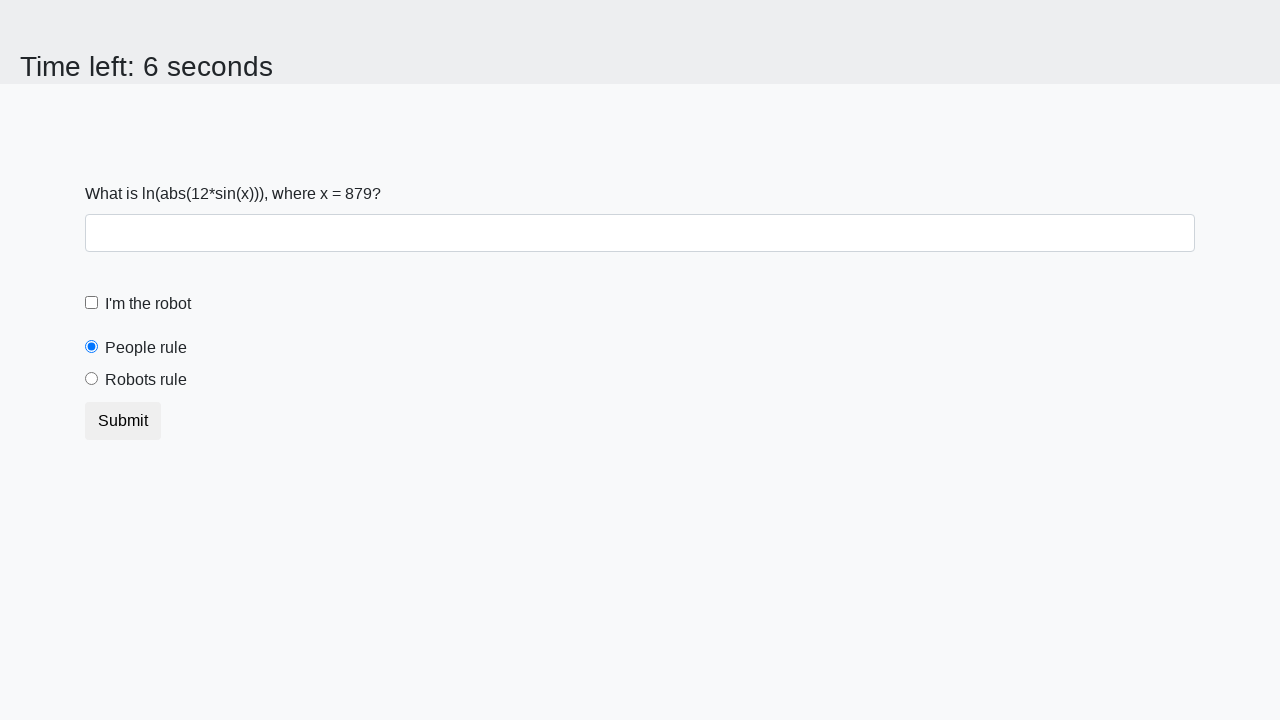

Filled answer field with calculated value: 1.9773286239977044 on #answer
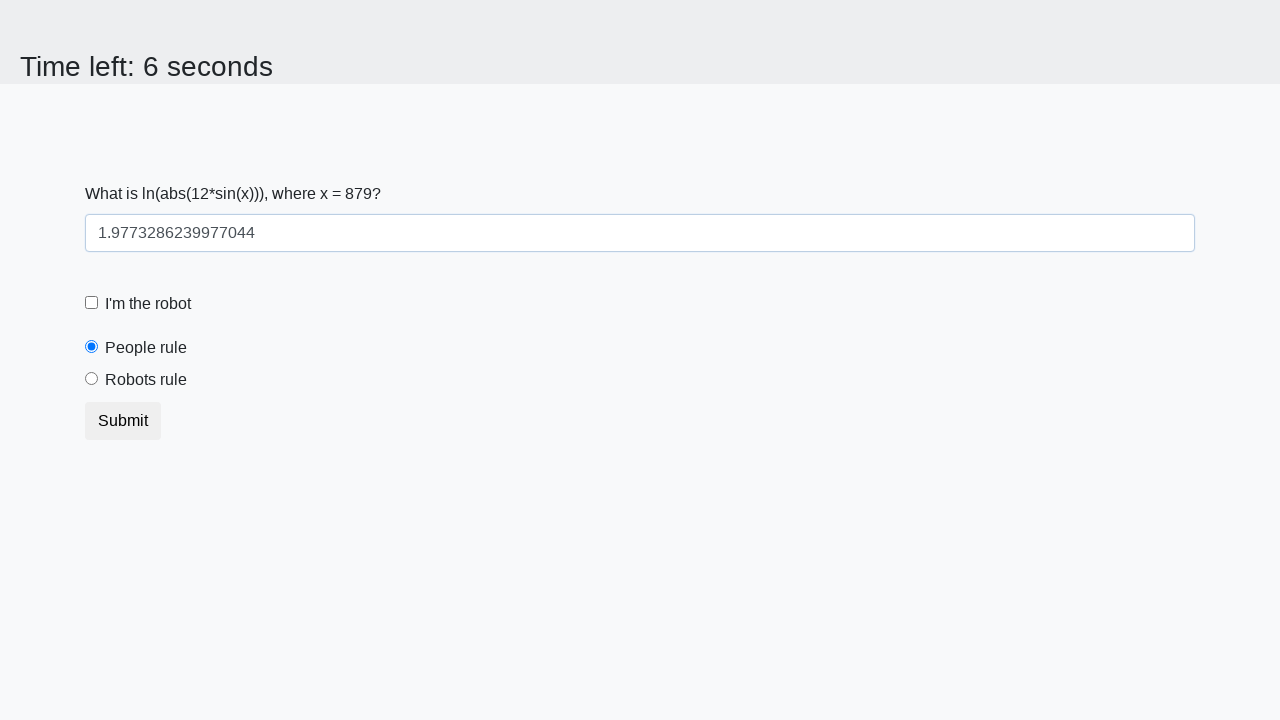

Clicked robot checkbox at (92, 303) on #robotCheckbox
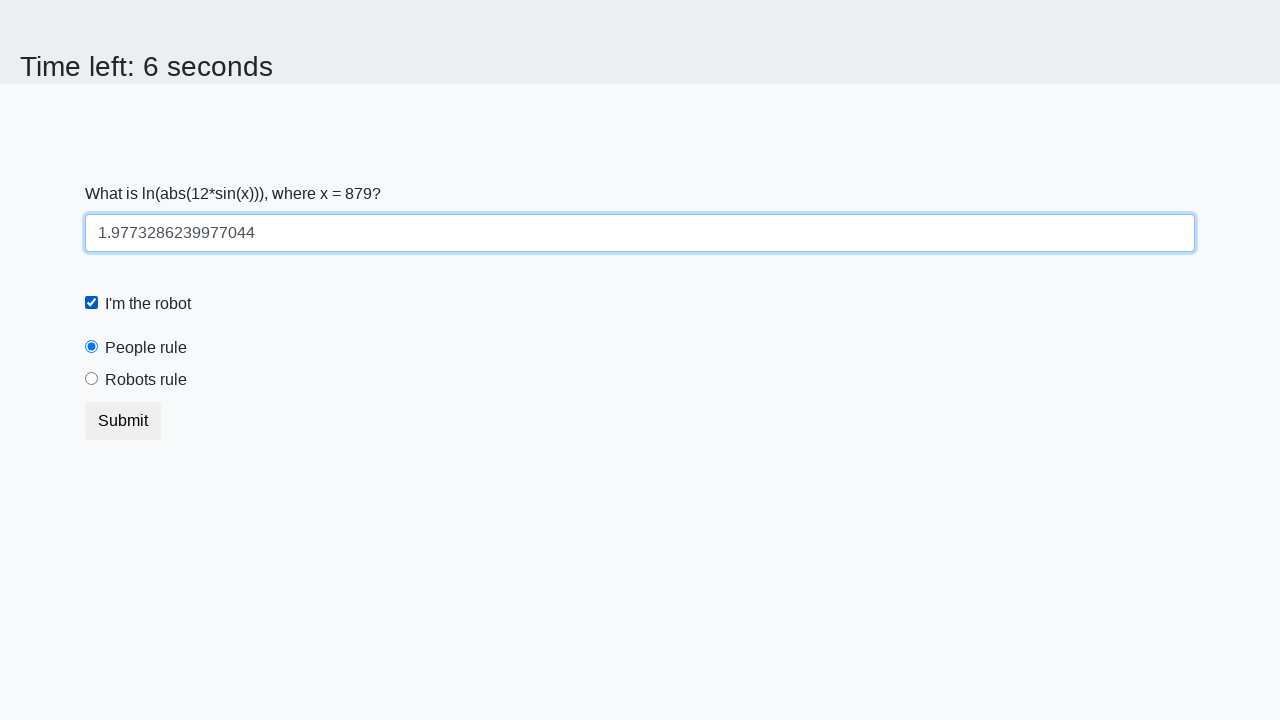

Selected 'robots rule' radio button at (146, 380) on [for='robotsRule']
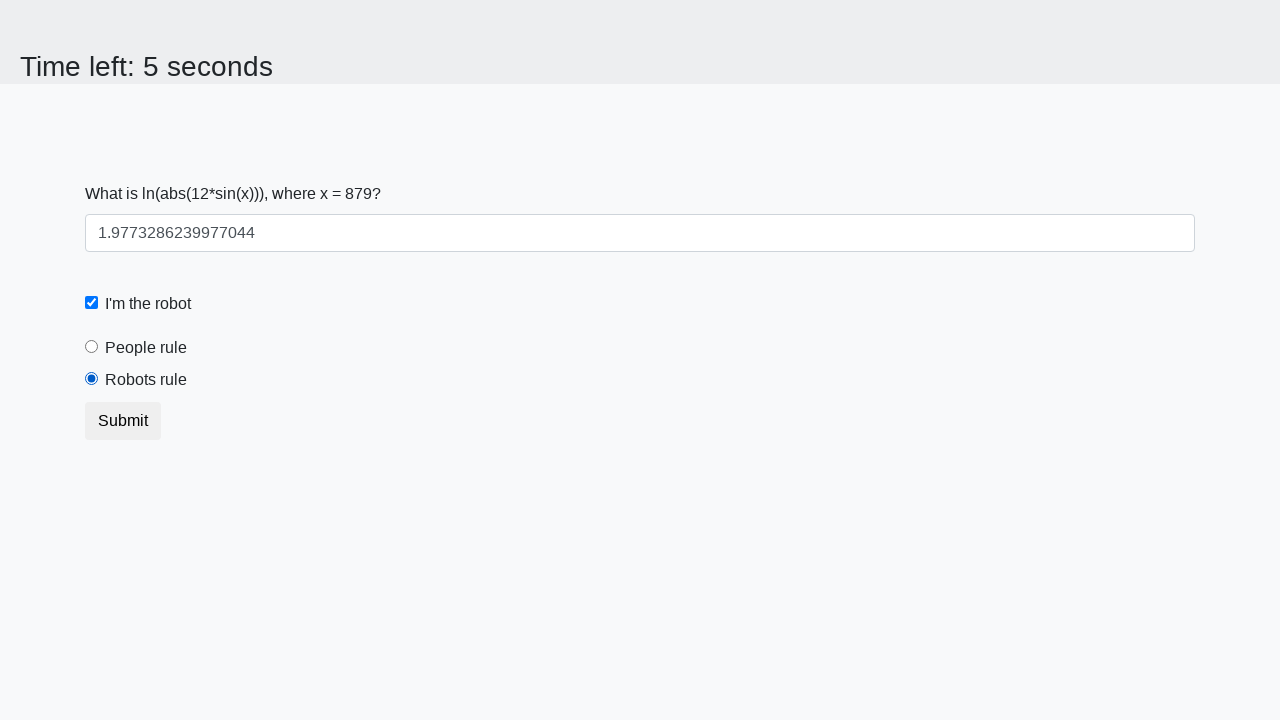

Submitted the form at (123, 421) on button[type="submit"]
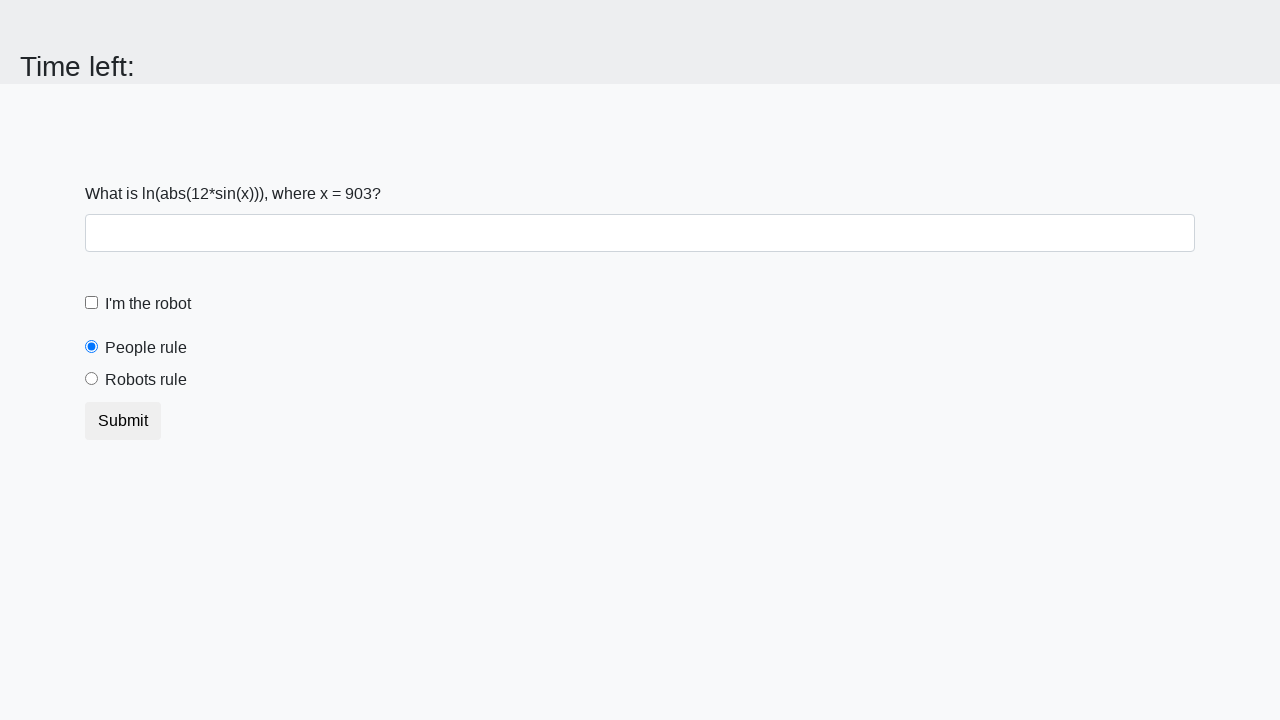

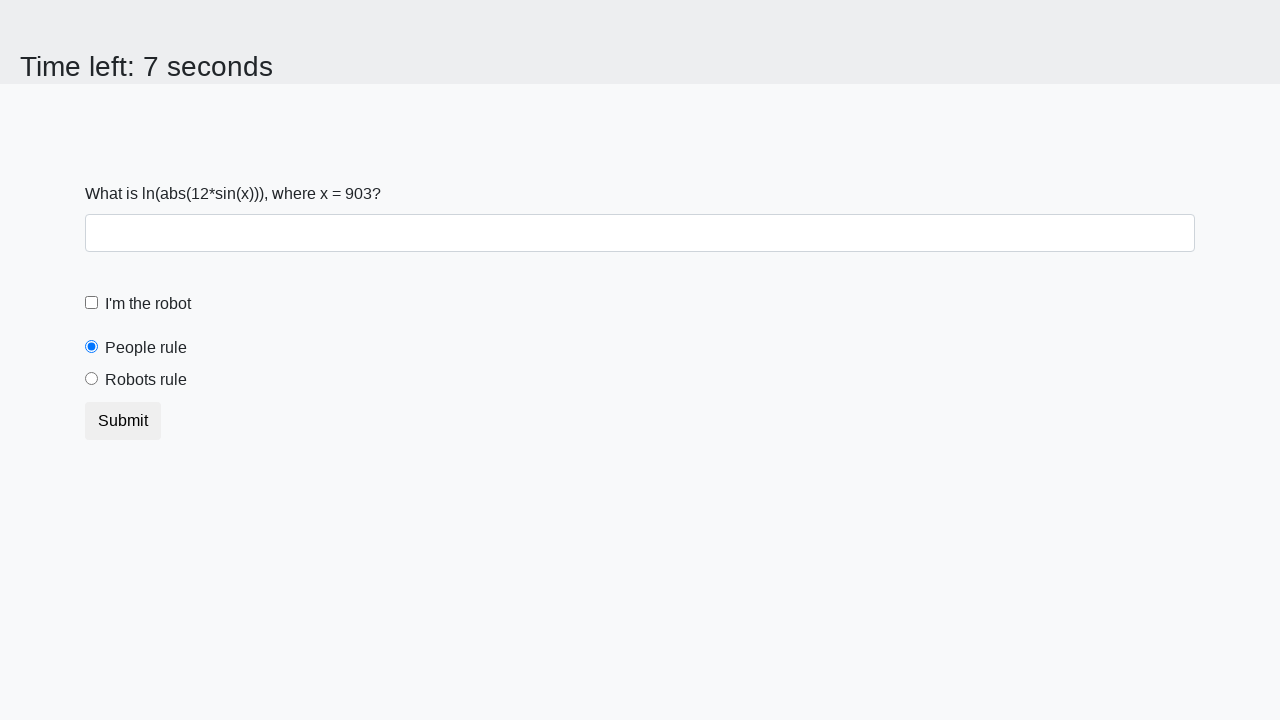